Navigates to a GitHub repository page and verifies that the page title contains the expected project name "Simple Form Validation".

Starting URL: https://github.com/AmanCreates/cicd

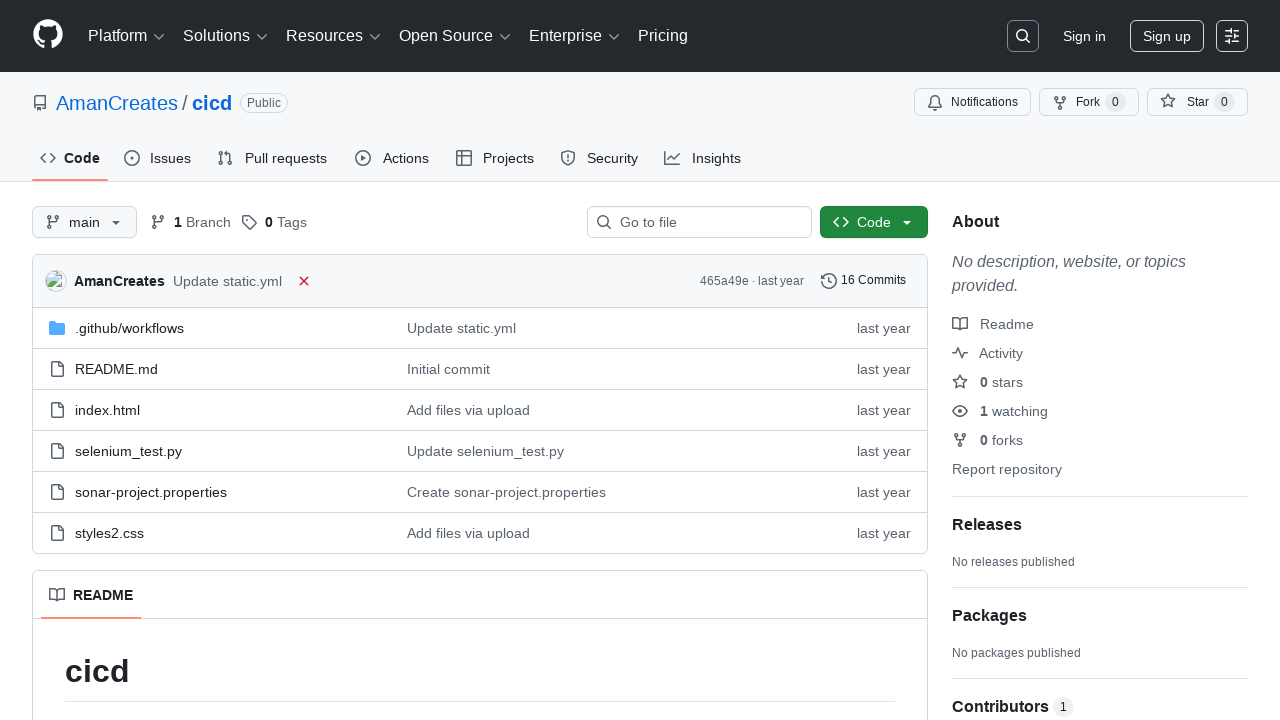

Navigated to GitHub repository URL: https://github.com/AmanCreates/cicd
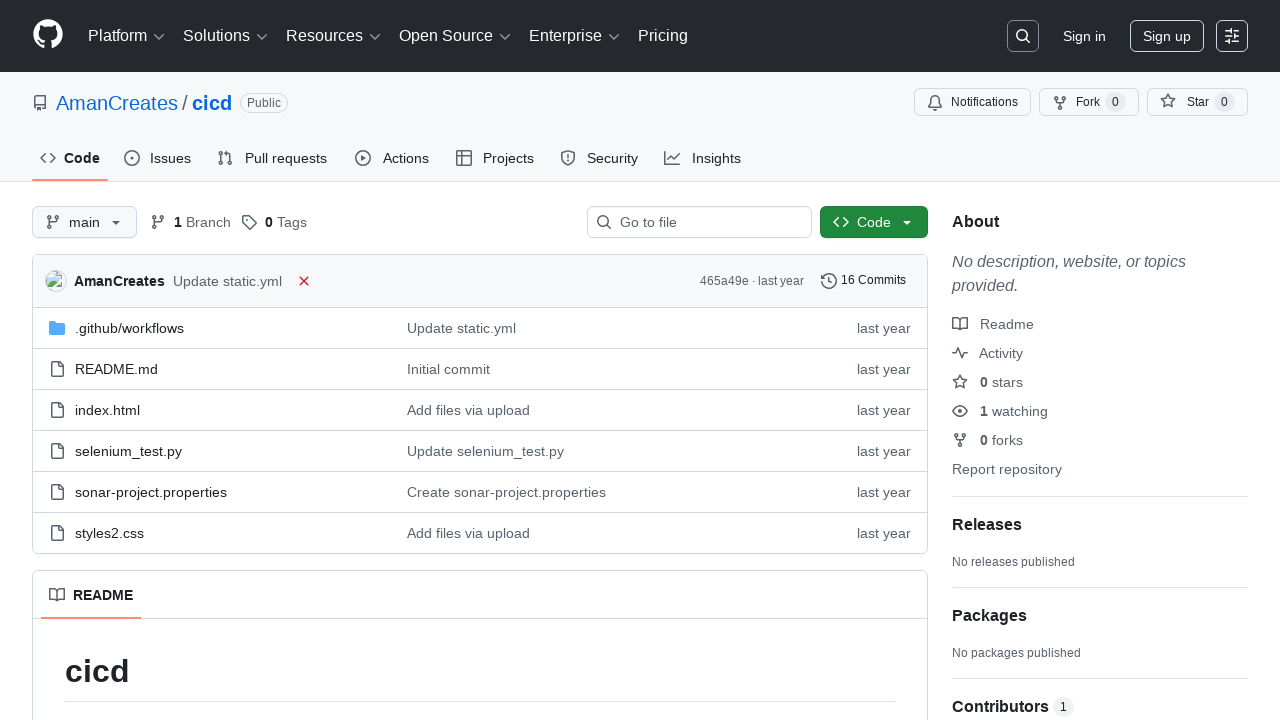

Page DOM content loaded successfully
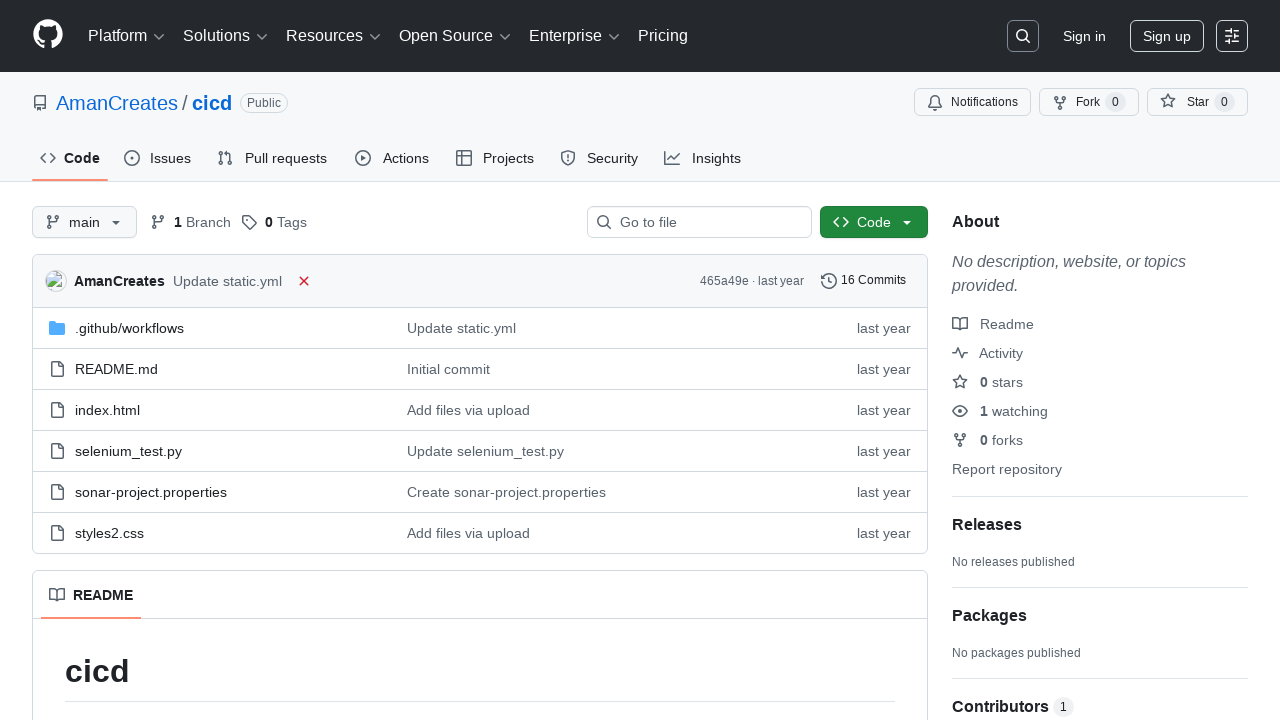

Verified page title contains expected project name - Actual title: GitHub - AmanCreates/cicd
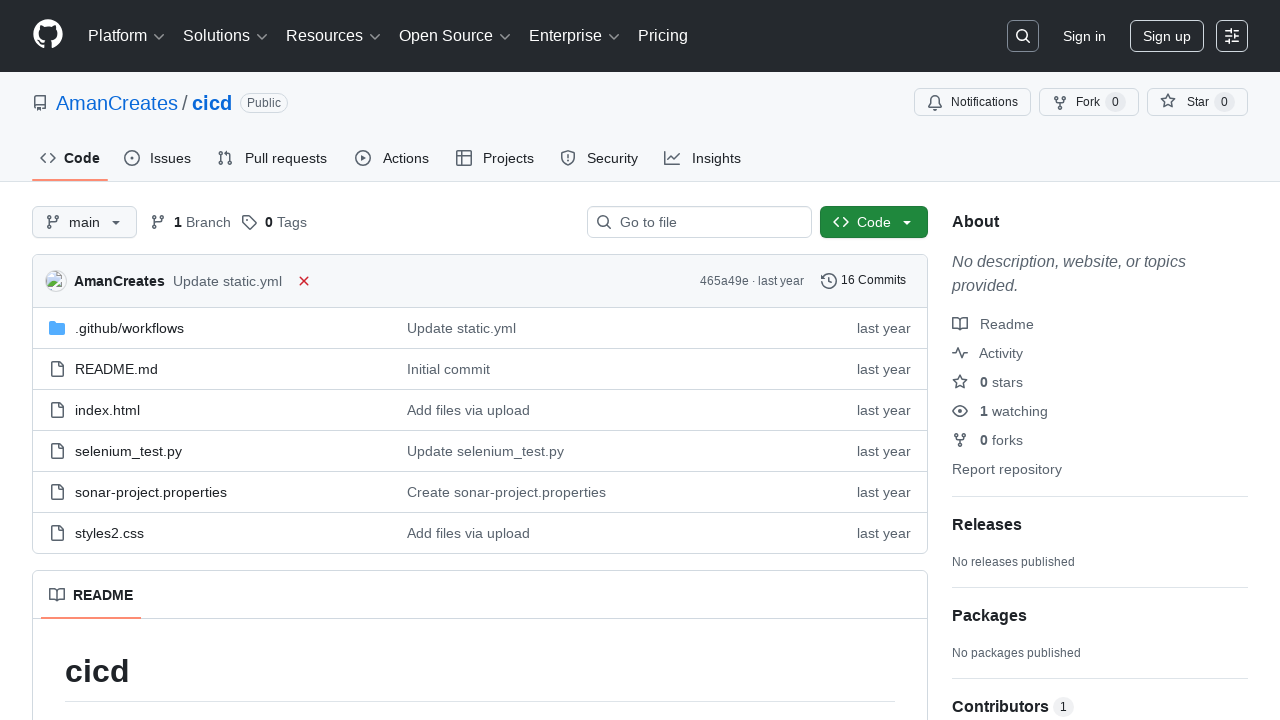

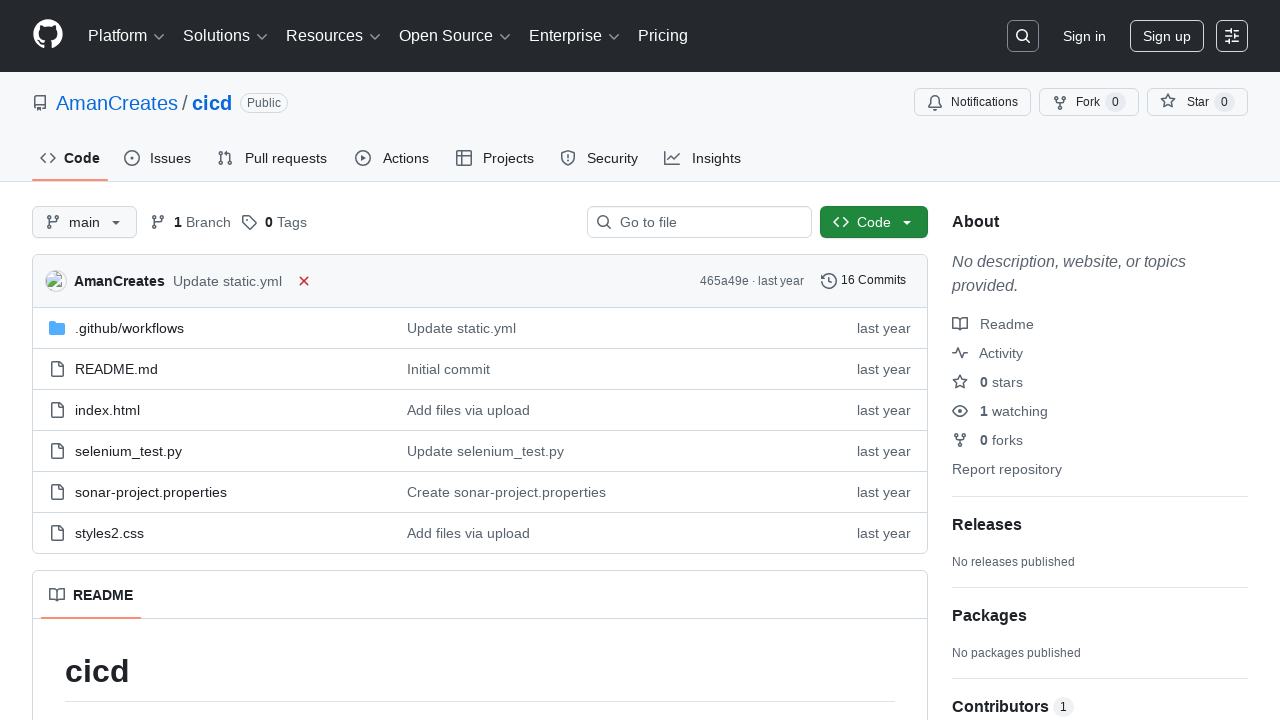